Tests browser tab/window management by clicking buttons to open new tabs, switching between them, and verifying content on the new pages.

Starting URL: https://training-support.net/webelements/tabs

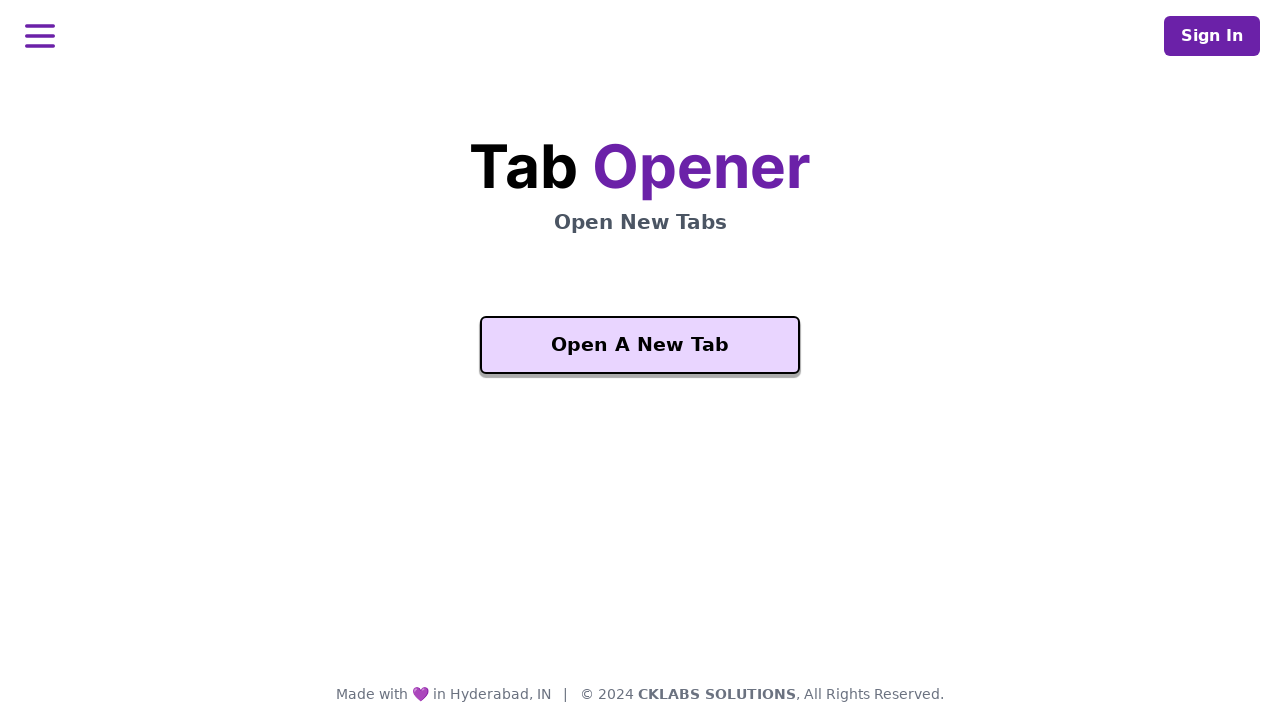

Waited for 'Open A New Tab' button to be visible
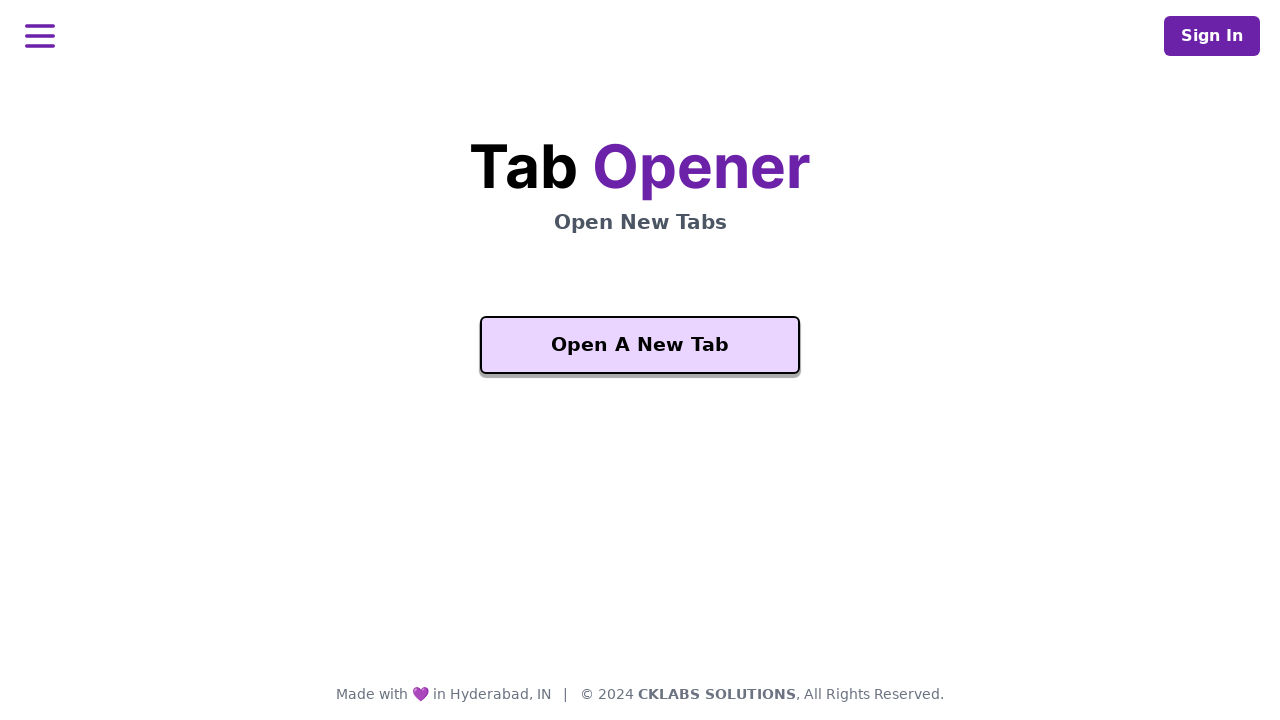

Clicked 'Open A New Tab' button at (640, 345) on xpath=//button[text()='Open A New Tab']
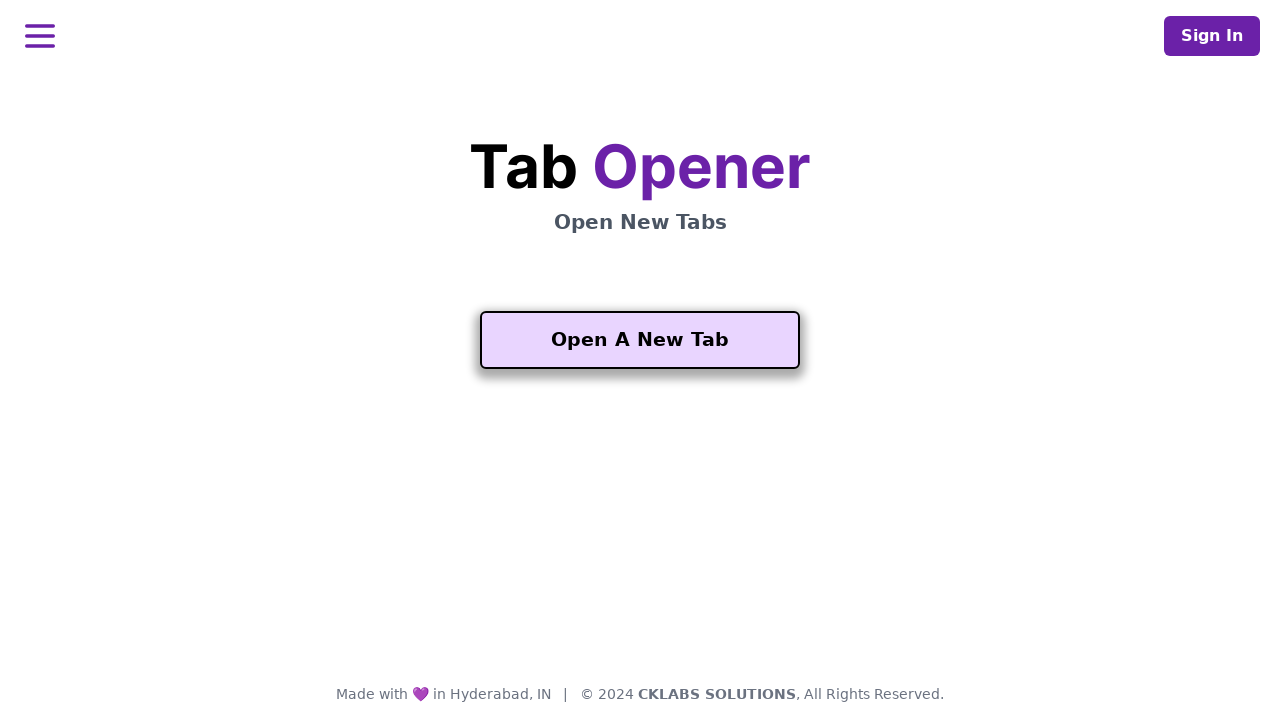

New tab opened and page object obtained
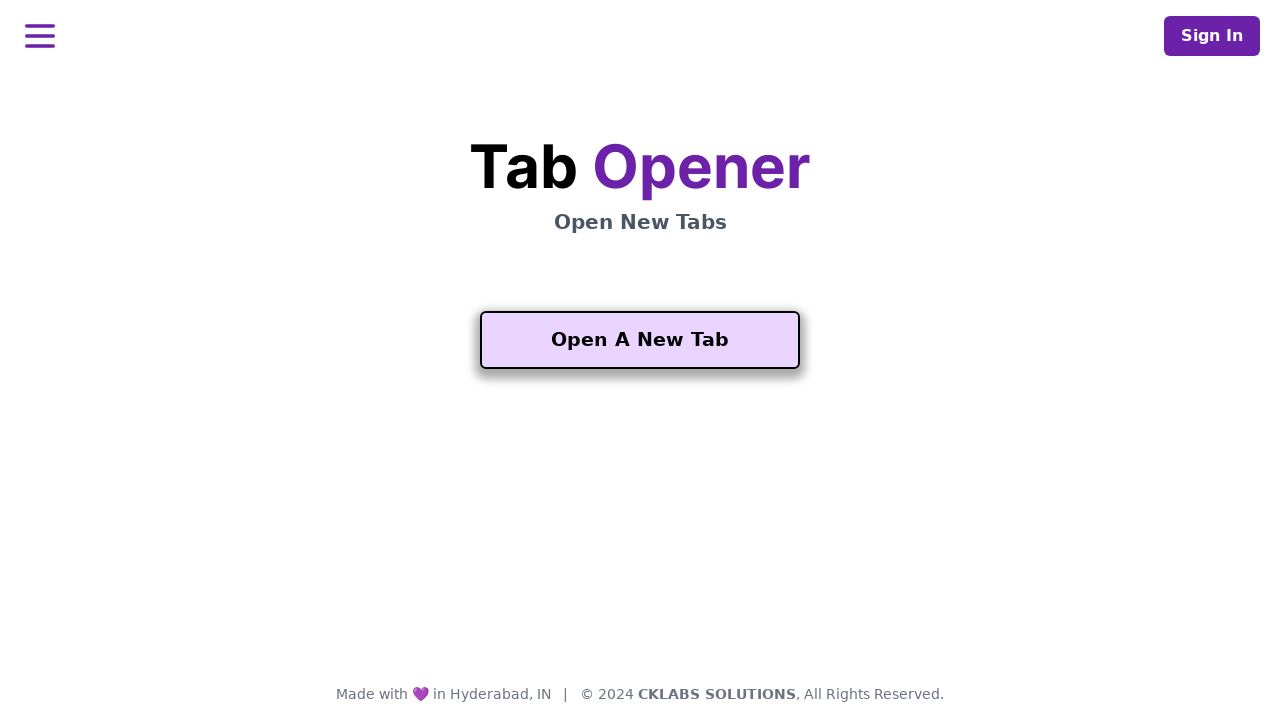

New tab page load state completed
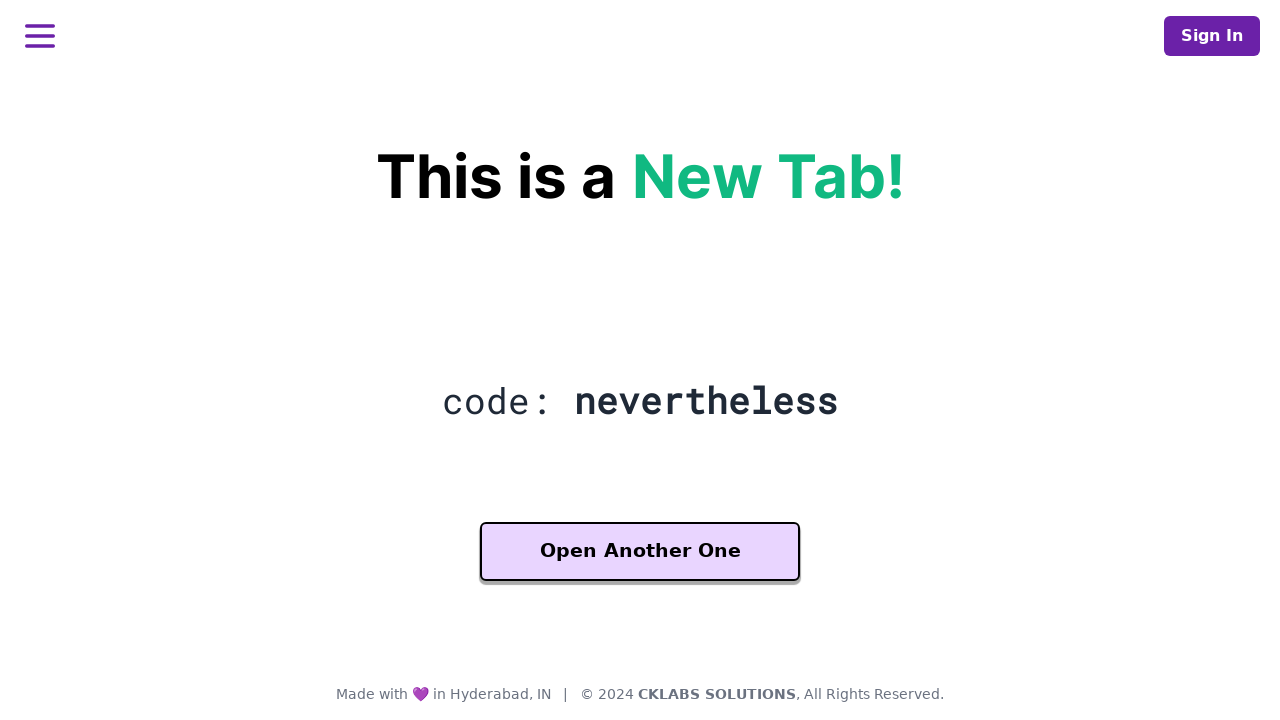

Waited for 'Another One' button to be visible on new tab
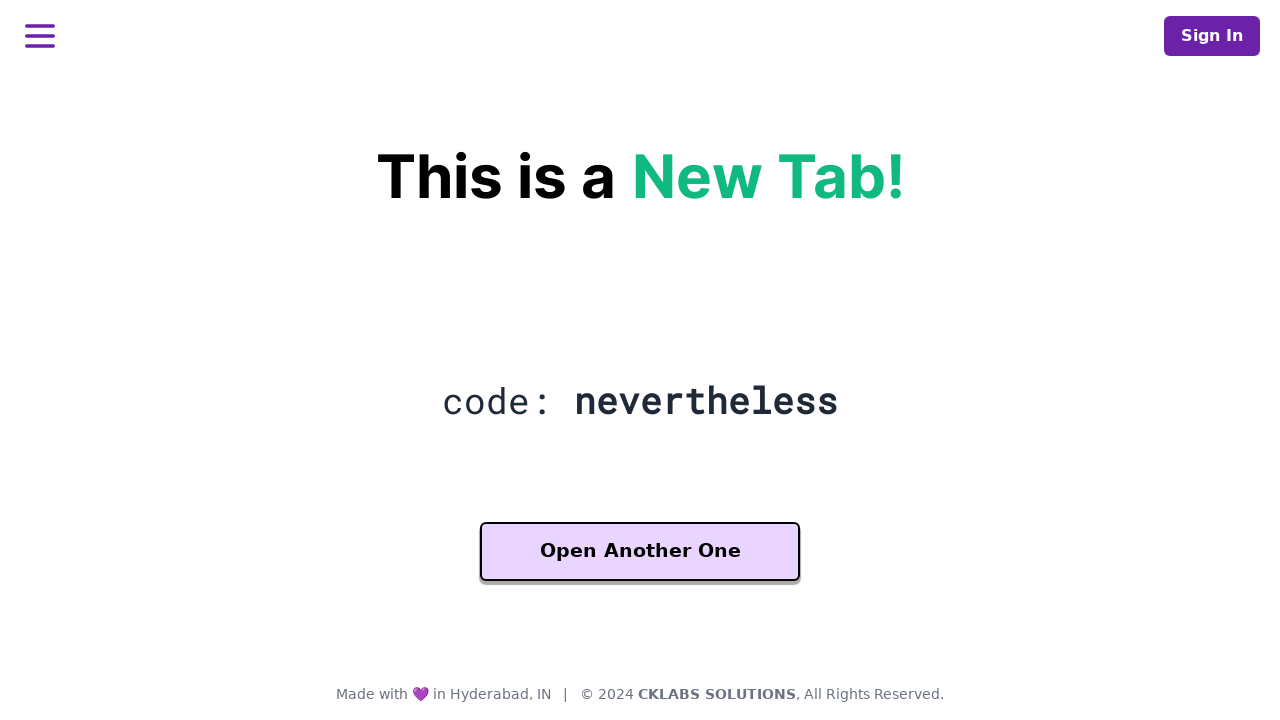

Clicked 'Another One' button to open third tab at (640, 552) on xpath=//button[contains(text(), 'Another One')]
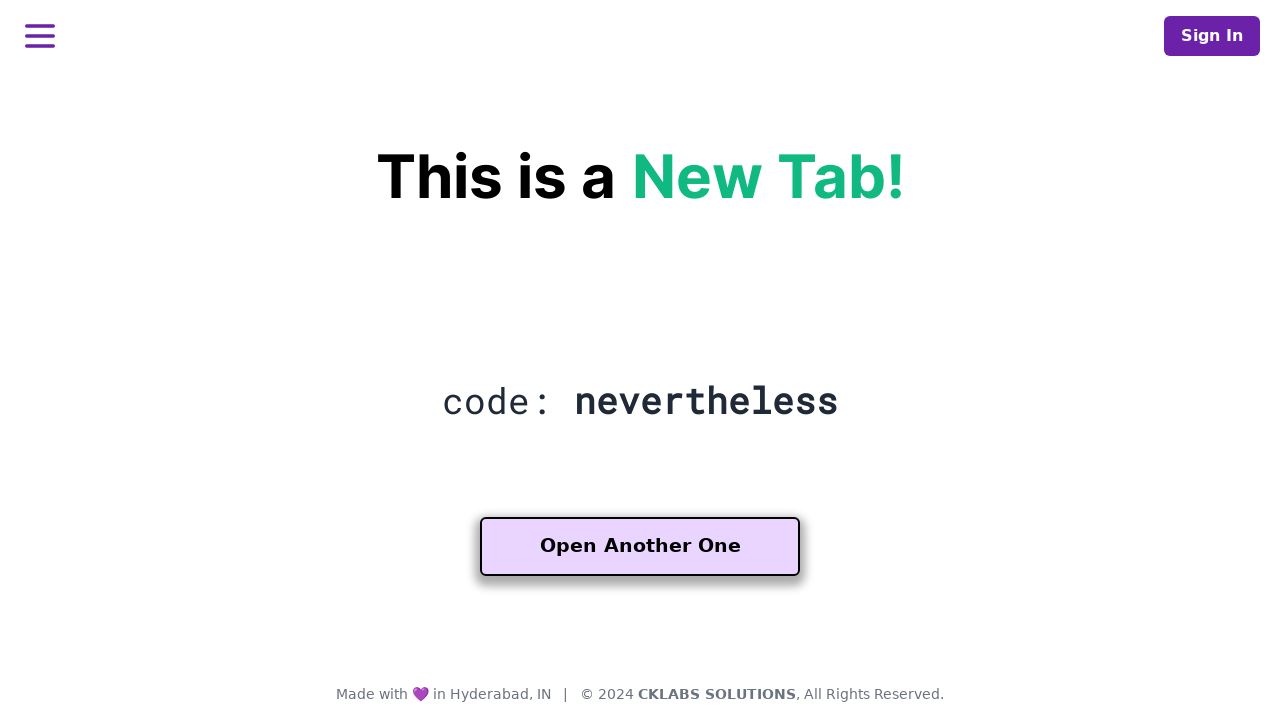

Third tab opened and page object obtained
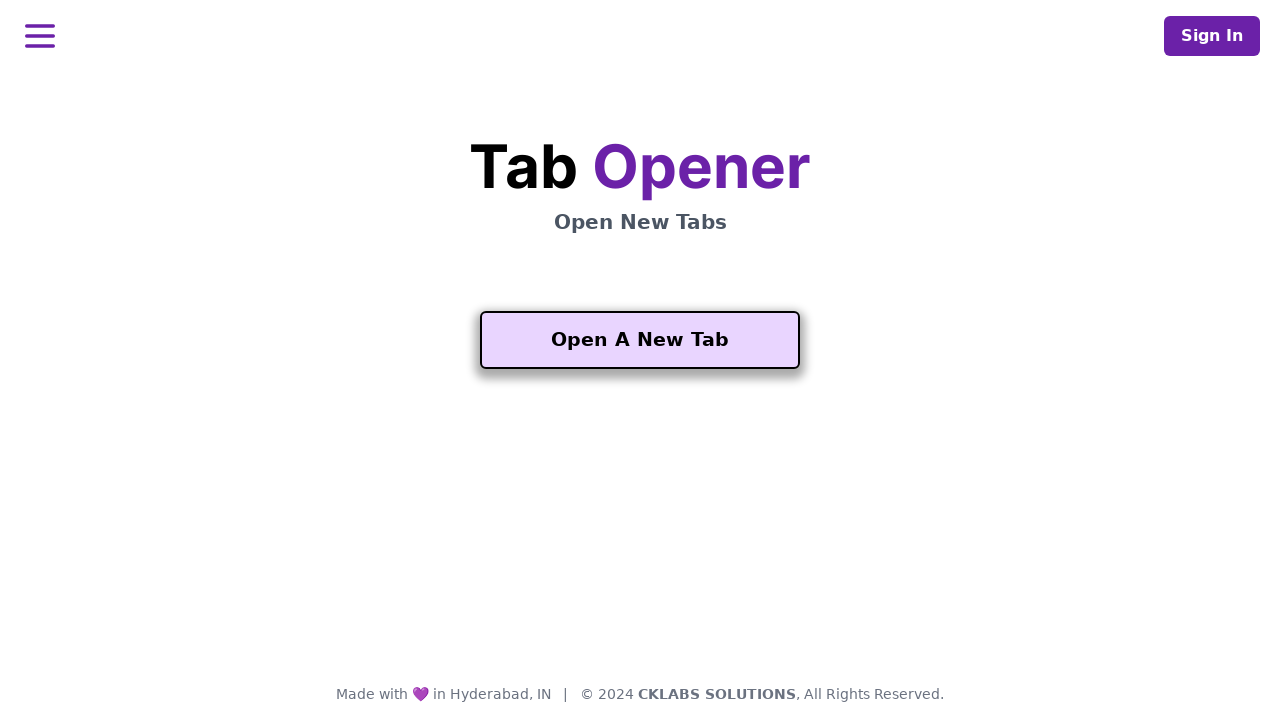

Third tab page load state completed
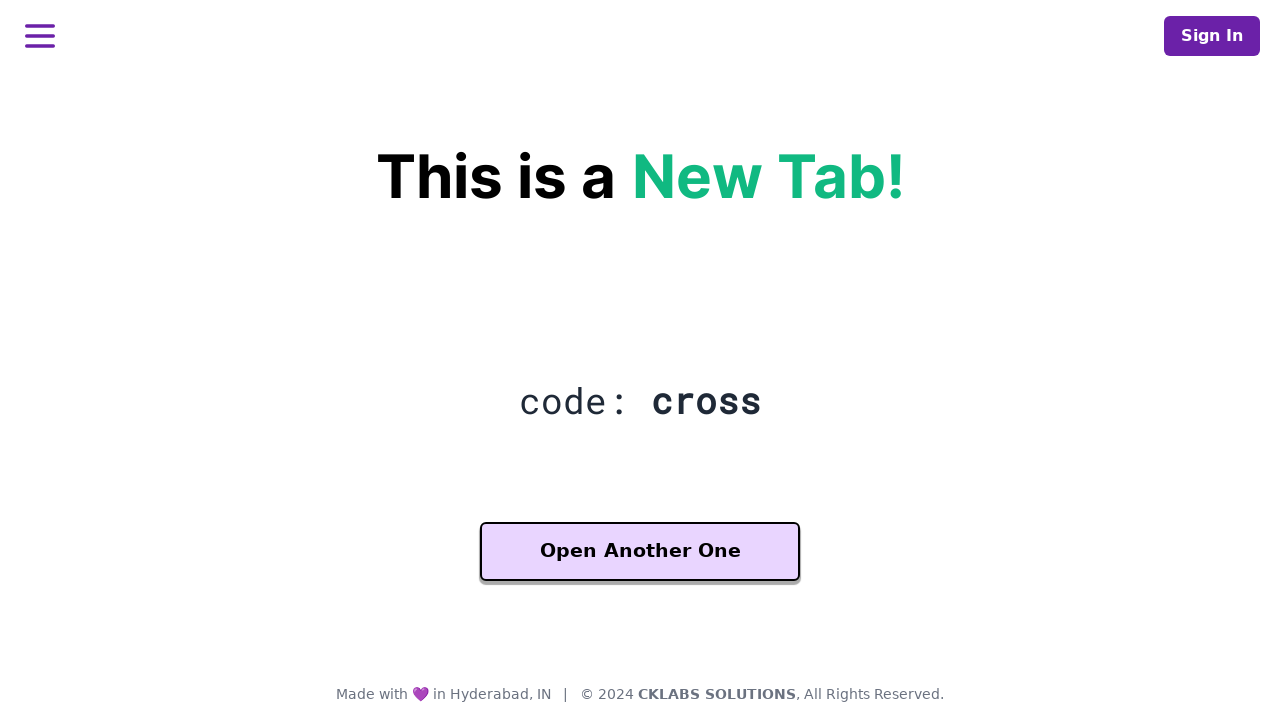

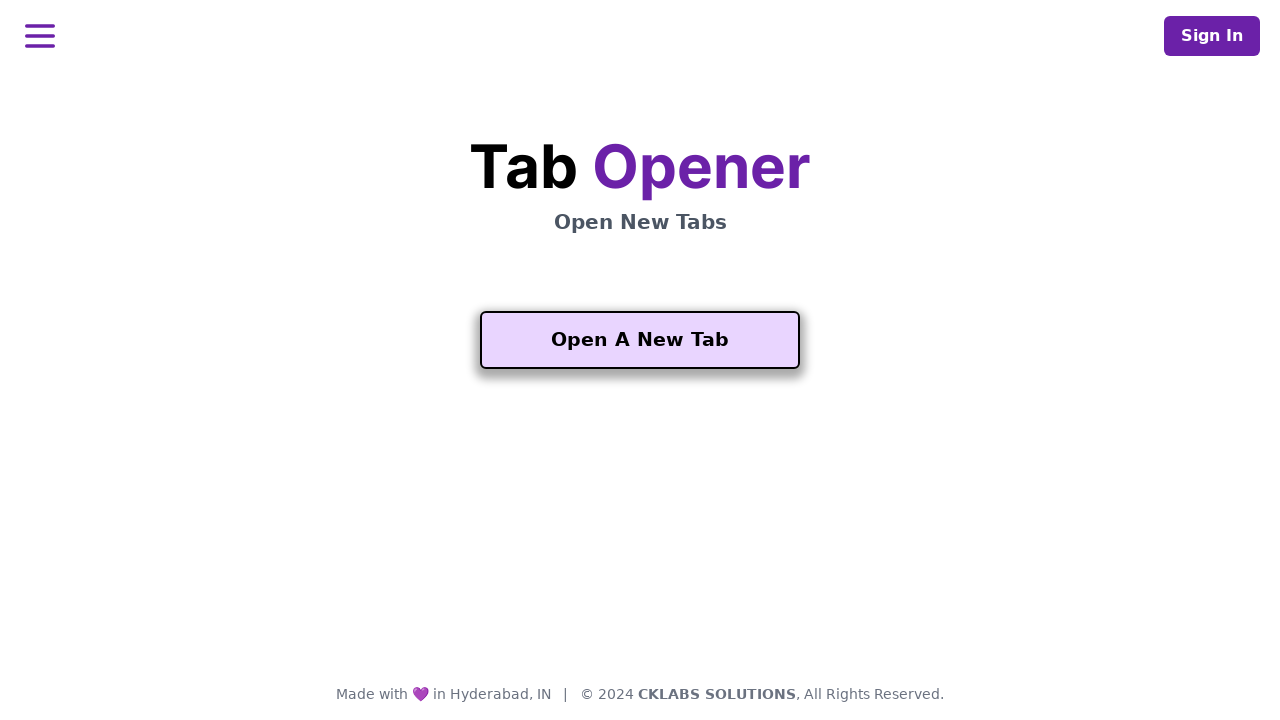